Tests dropdown selection functionality by selecting the 4th option (index 3) from a dropdown menu on a practice automation page.

Starting URL: https://theautomationzone.blogspot.com/2020/07/basic-dropdown.html

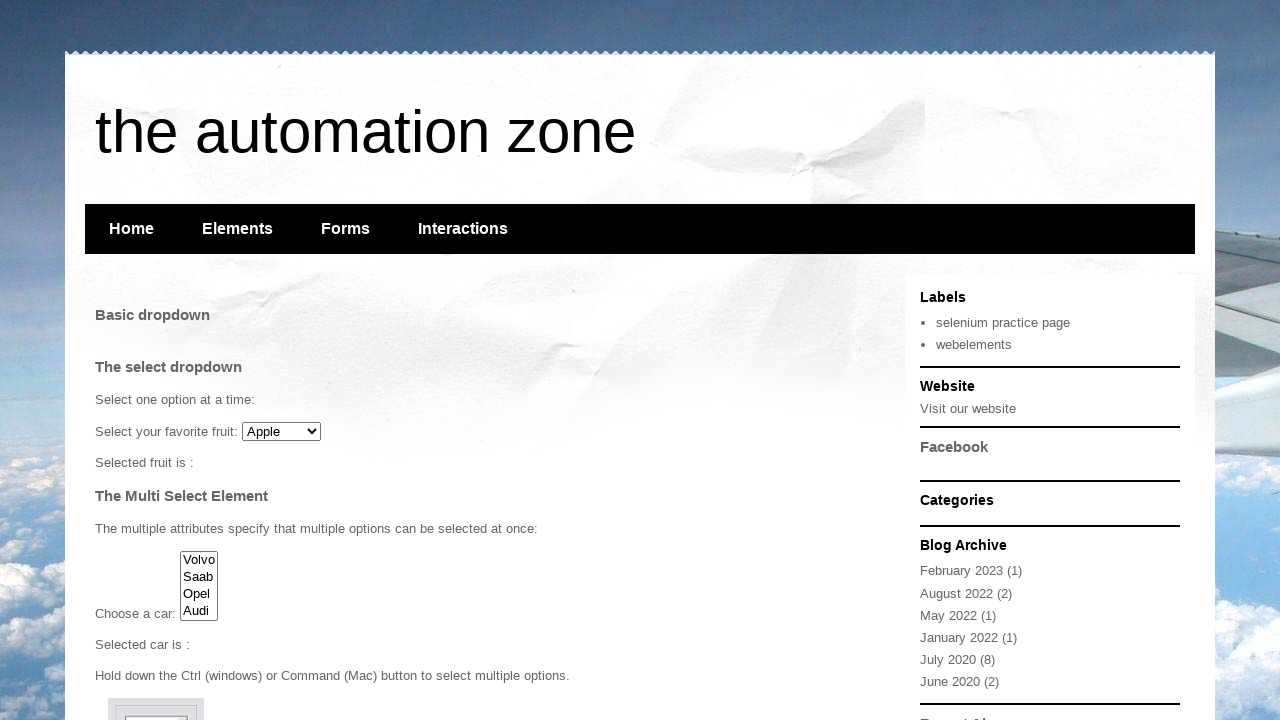

Waited for dropdown element #mySelect to be available
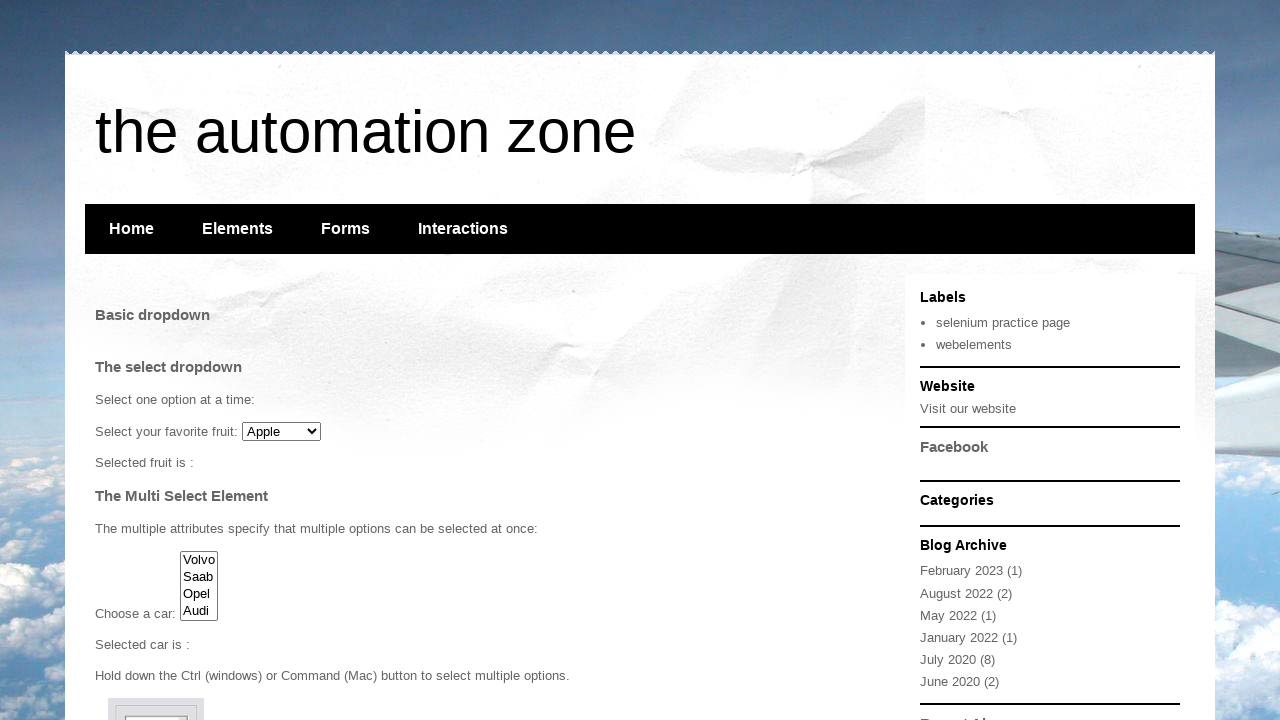

Selected the 4th option (index 3) from the dropdown menu on #mySelect
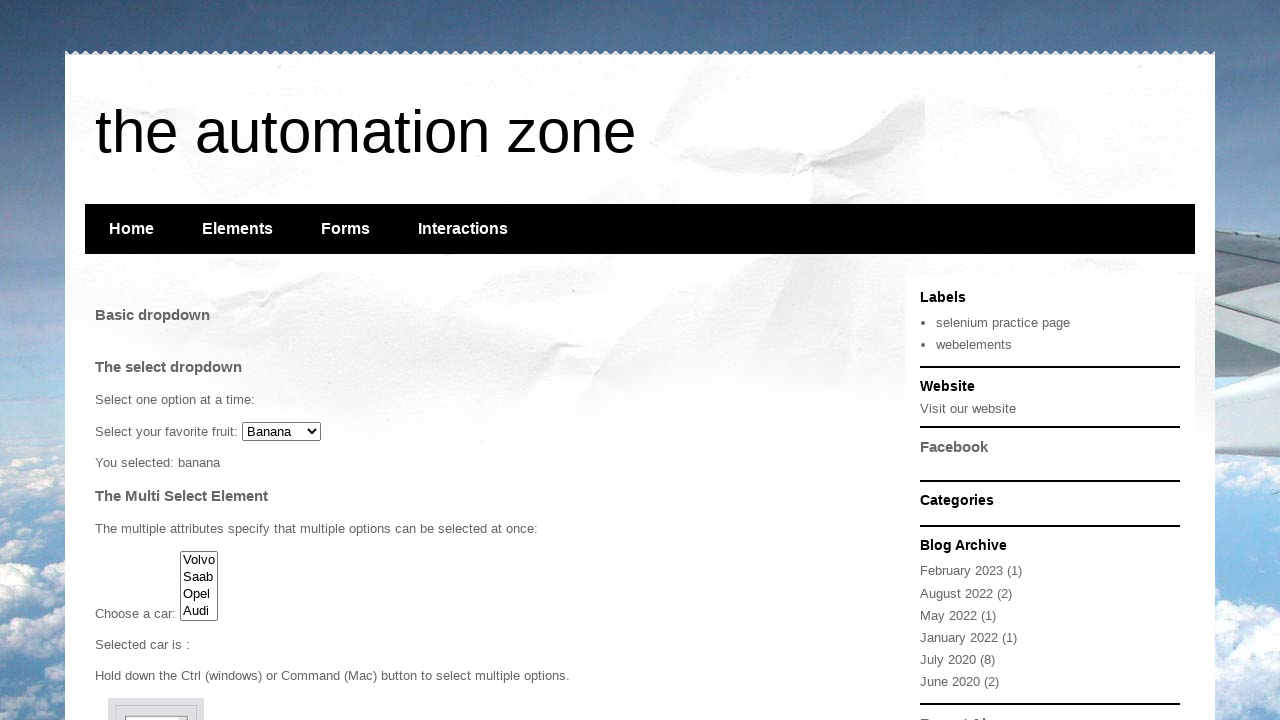

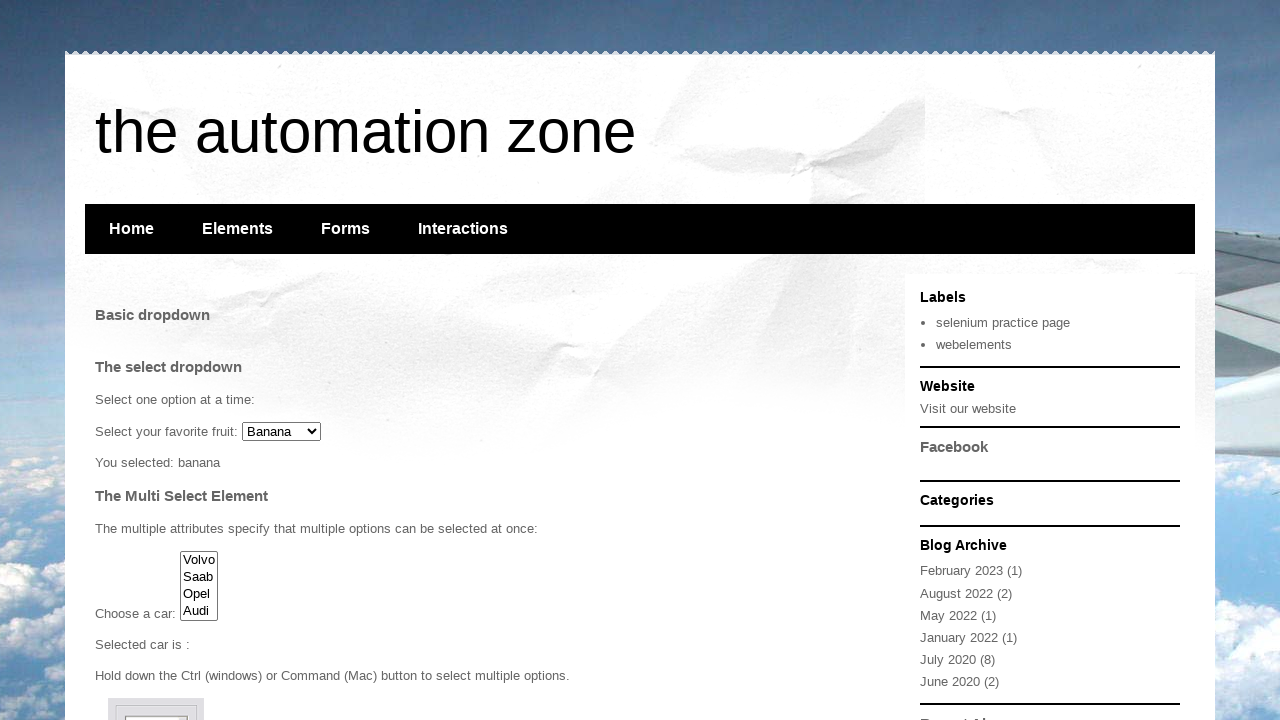